Tests keyboard key press functionality by sending space and tab keys to elements on the page and verifying the displayed result text

Starting URL: https://the-internet.herokuapp.com/key_presses

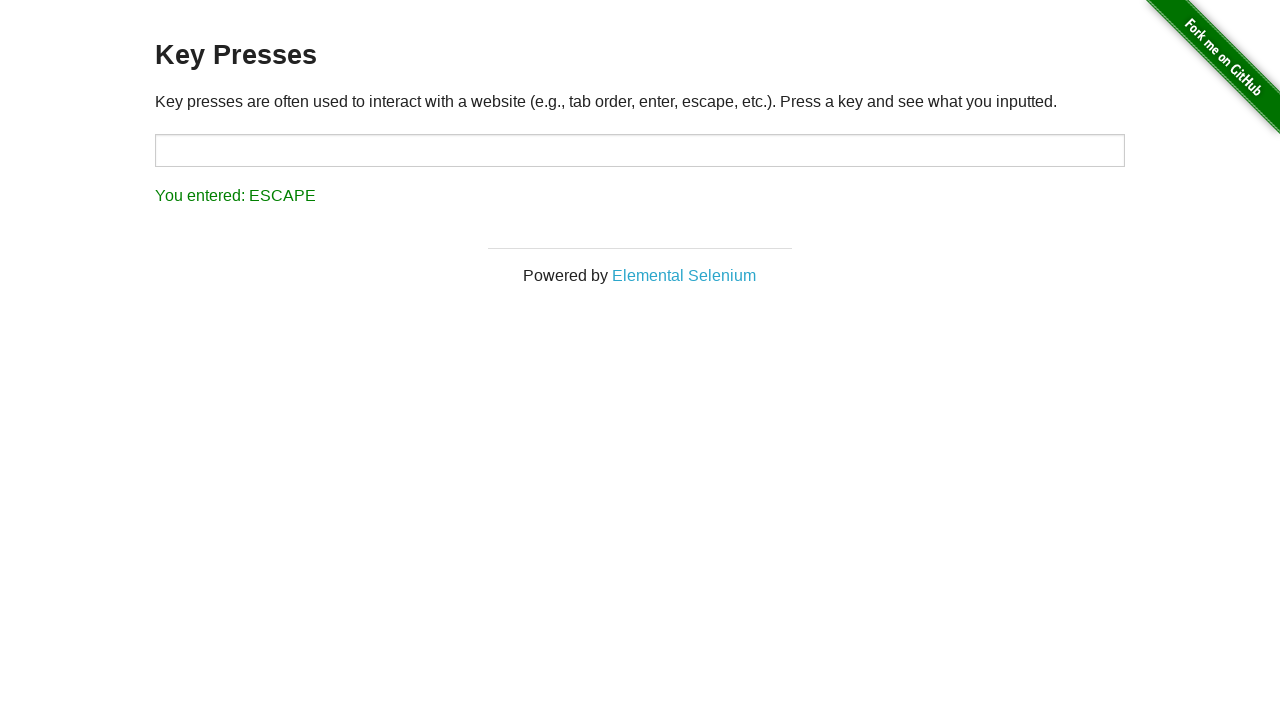

Navigated to key presses test page
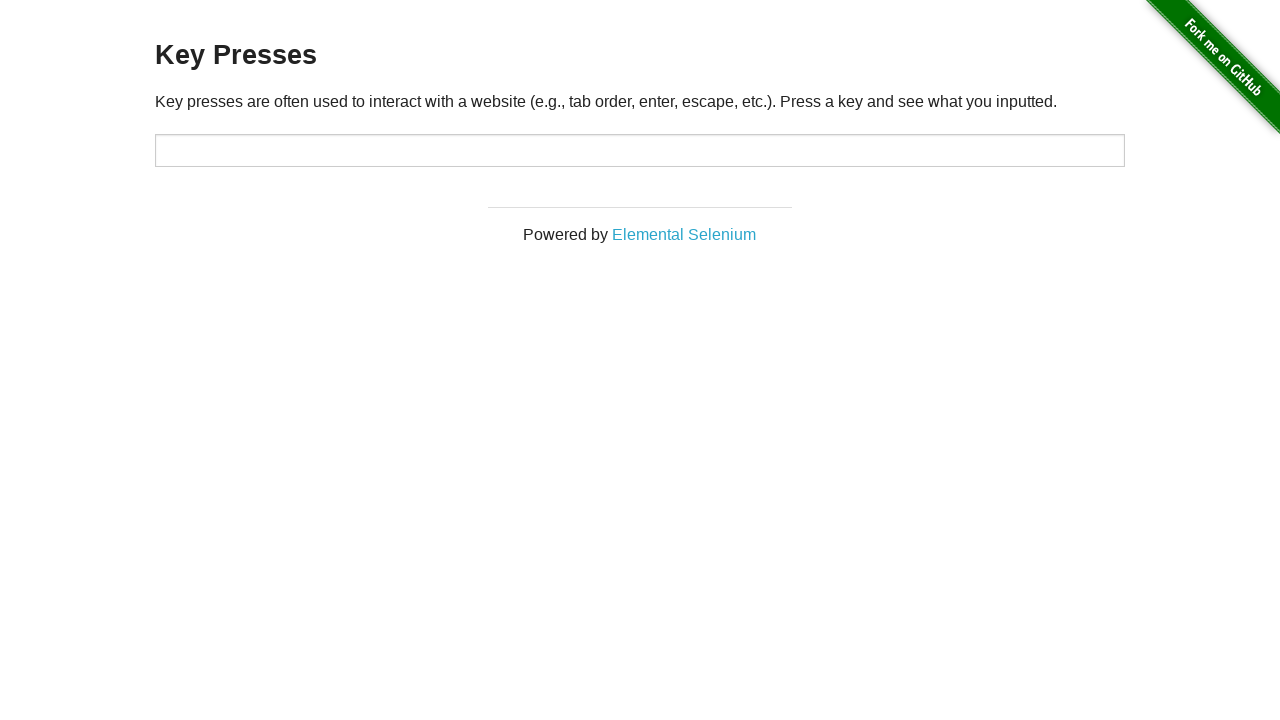

Pressed Space key on target element on #target
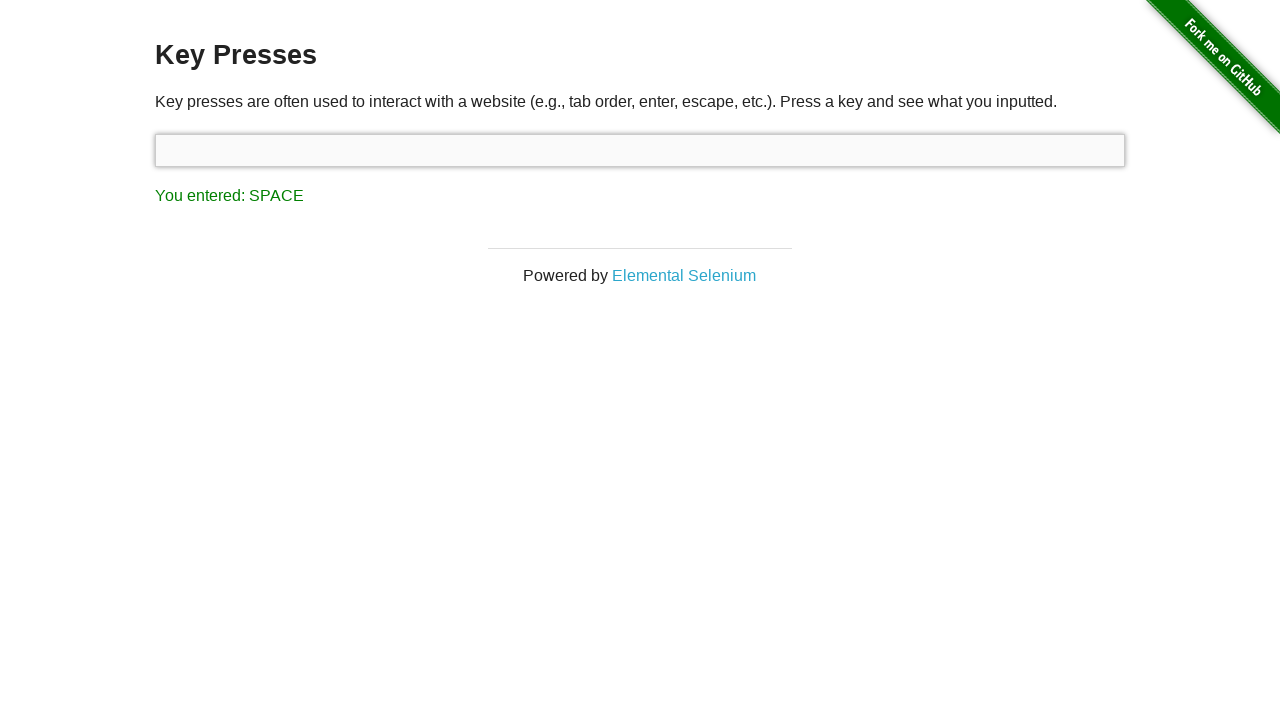

Retrieved result text after Space key press
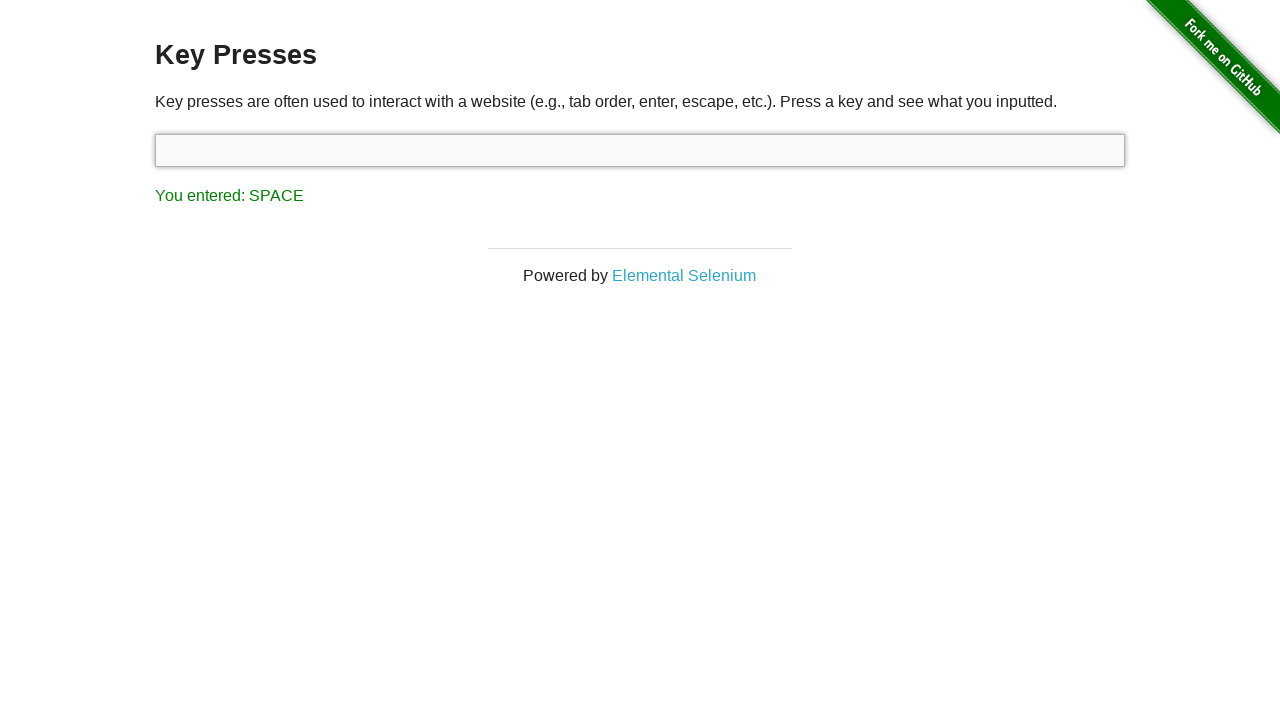

Verified result text shows 'You entered: SPACE'
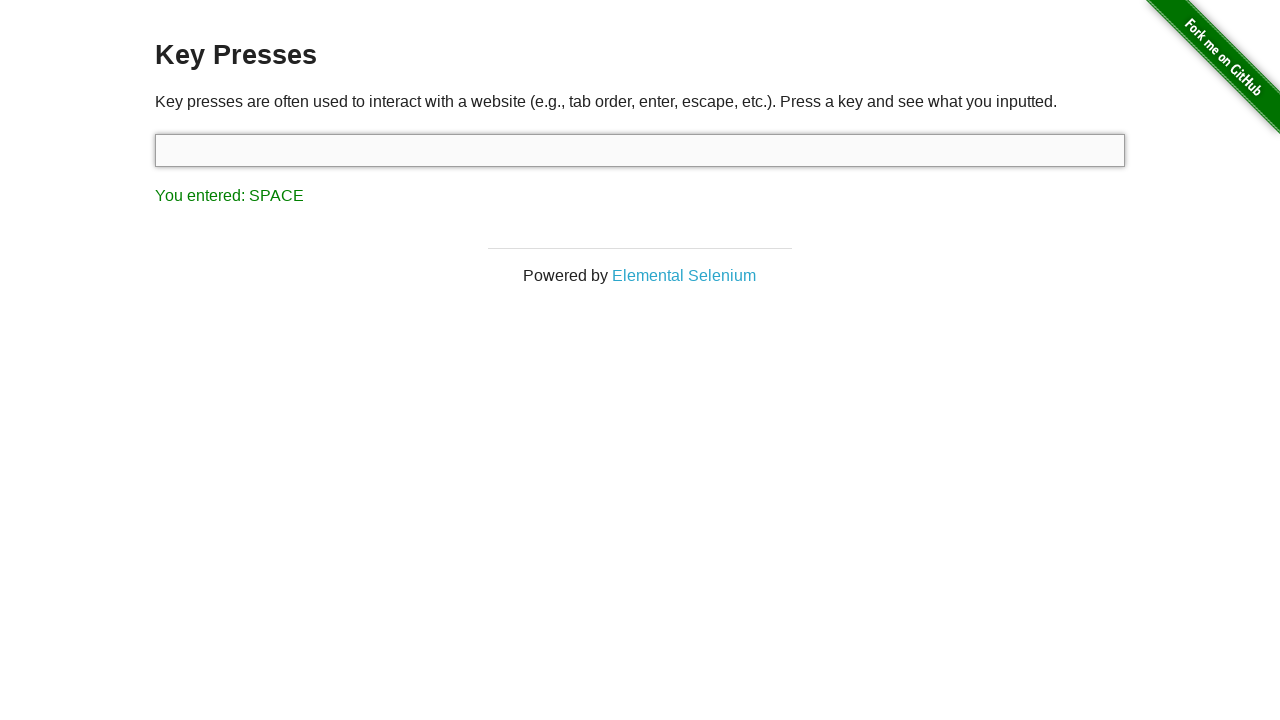

Pressed Tab key using keyboard
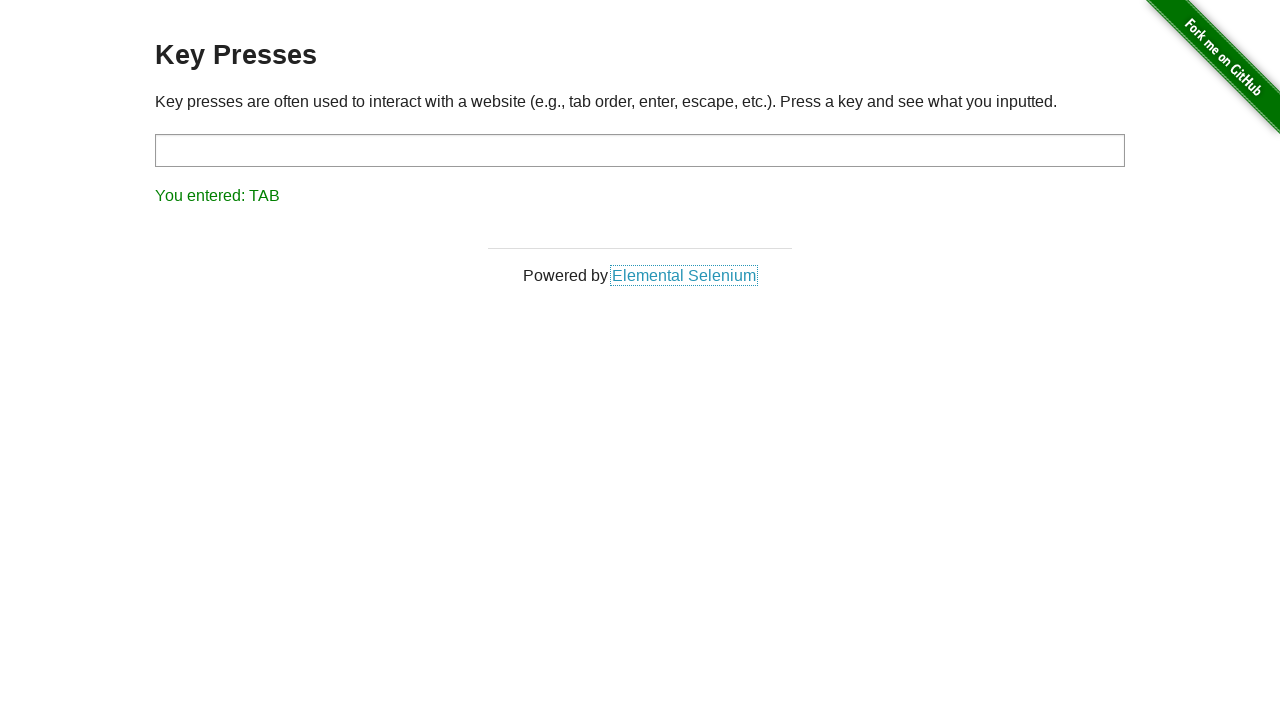

Retrieved result text after Tab key press
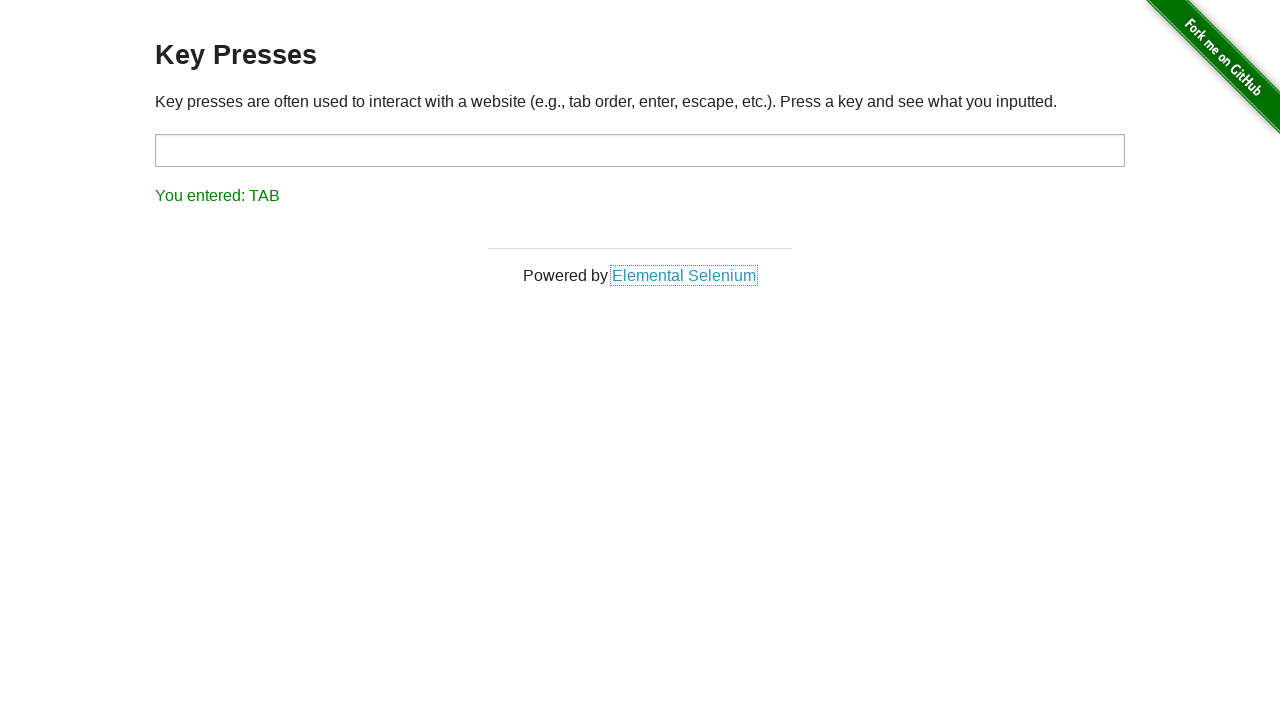

Verified result text shows 'You entered: TAB'
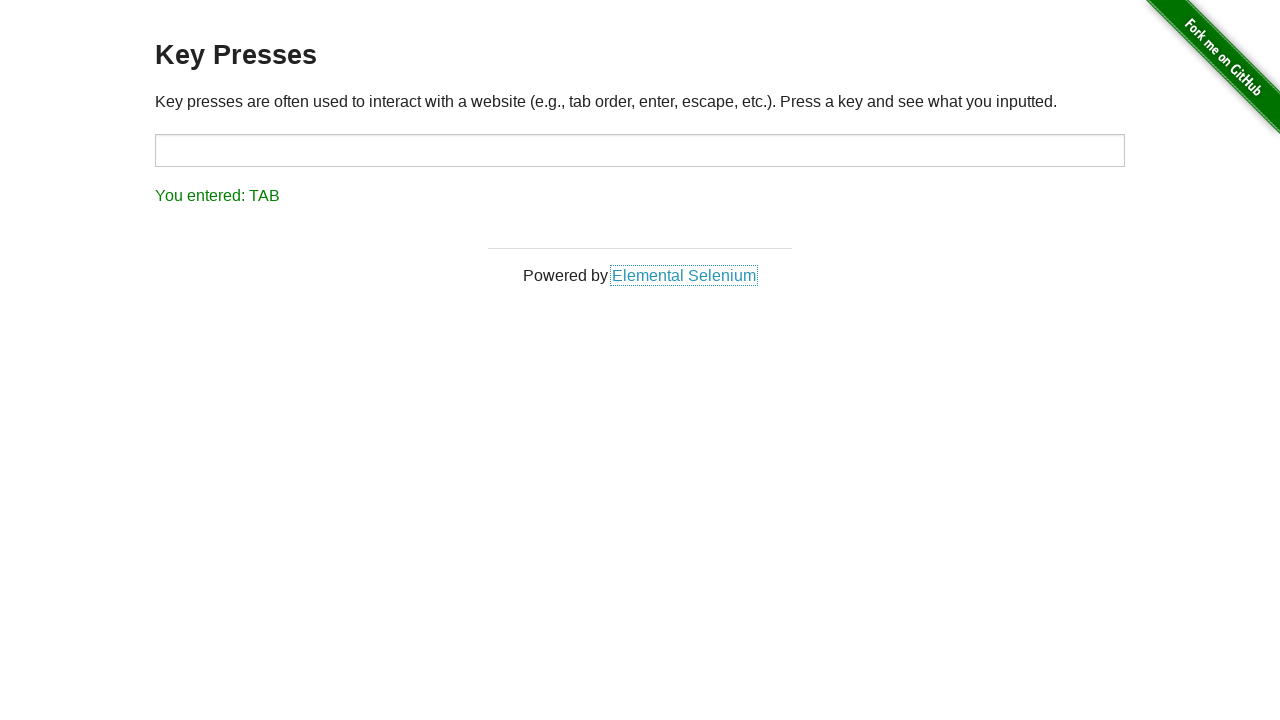

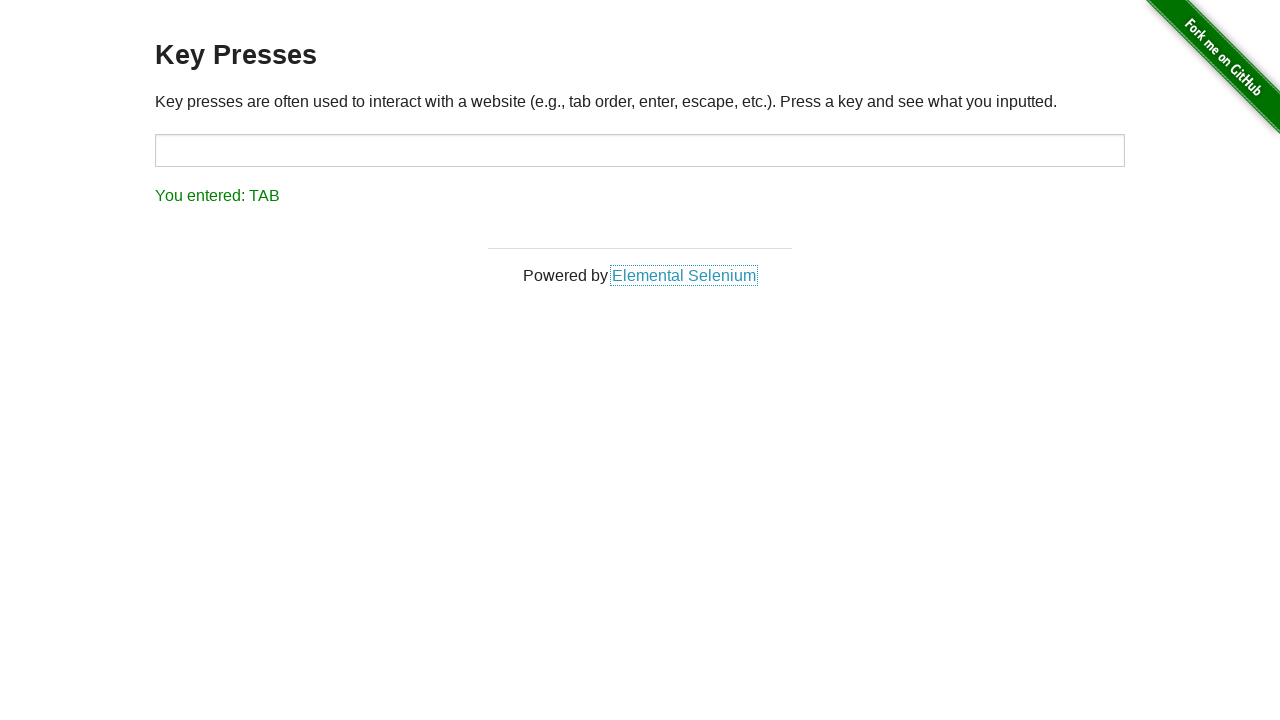